Tests modal shopping cart total by adding iPhone 6 32gb to cart, navigating to cart, and clicking Place Order to verify modal displays correct total

Starting URL: https://demoblaze.com/

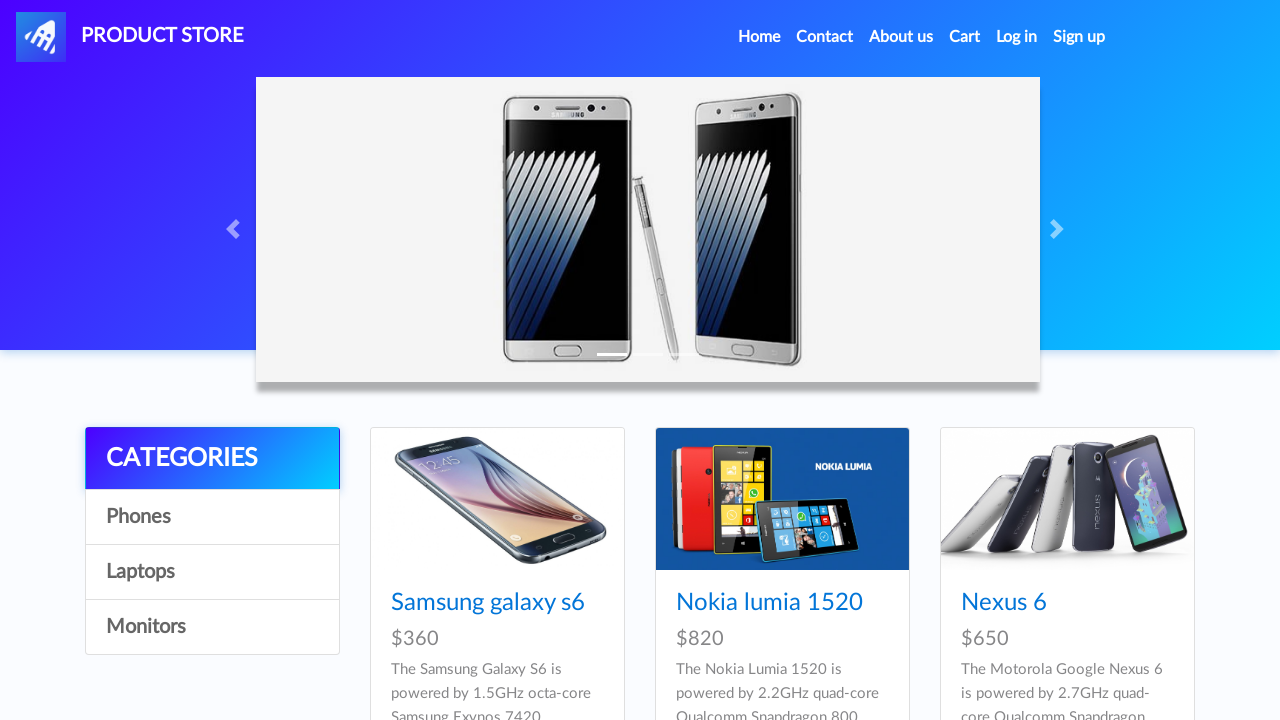

Clicked on iPhone 6 32gb product at (752, 361) on text=Iphone 6 32gb
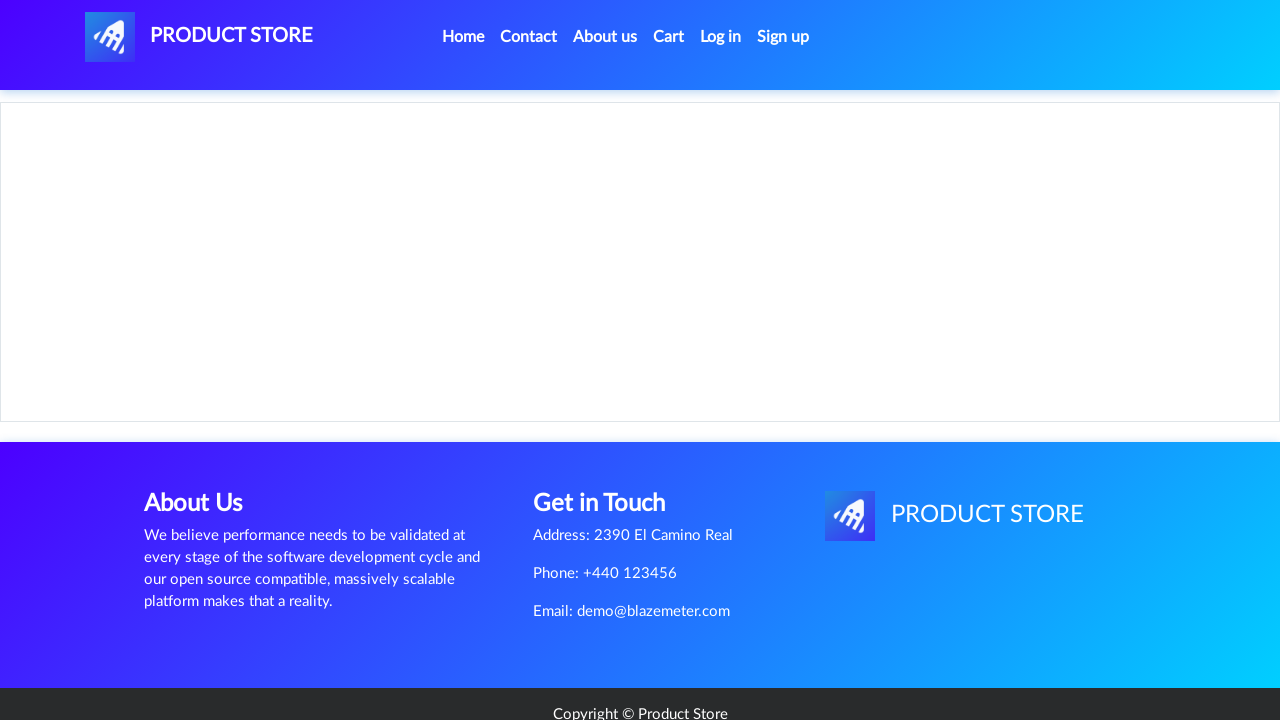

Set up dialog handler to dismiss confirmation
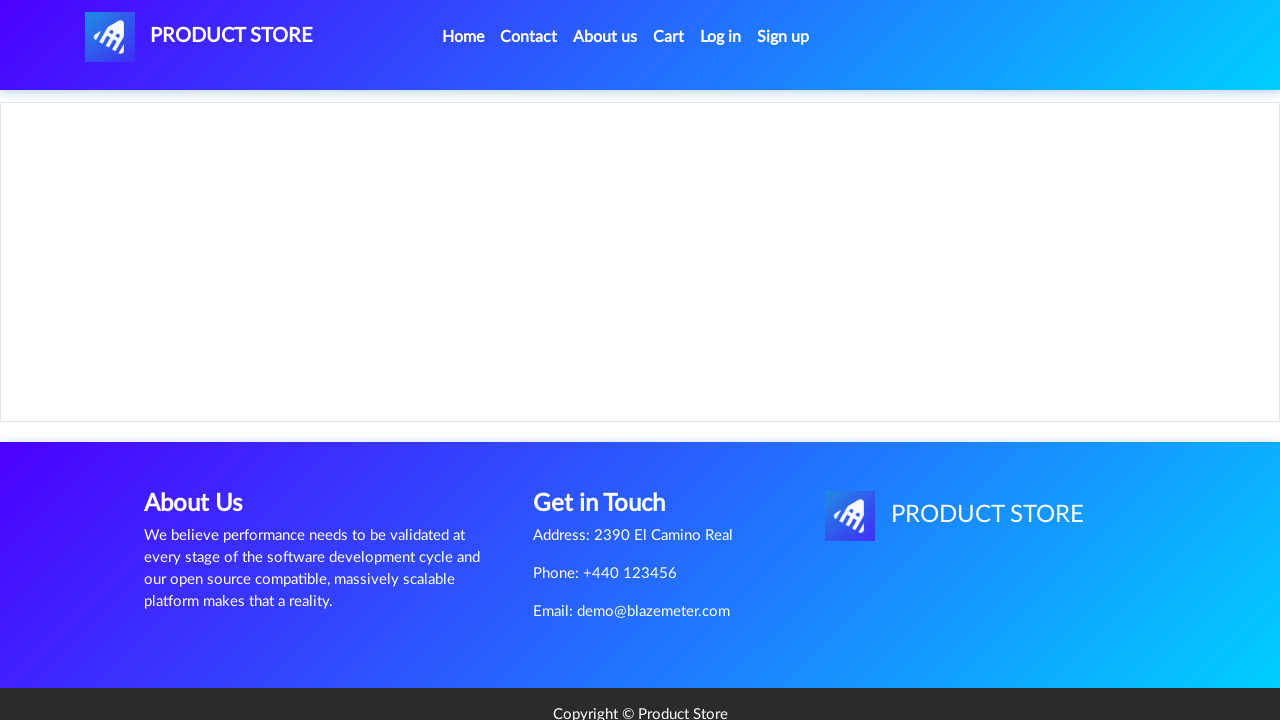

Clicked Add to cart button at (610, 440) on text=Add to cart
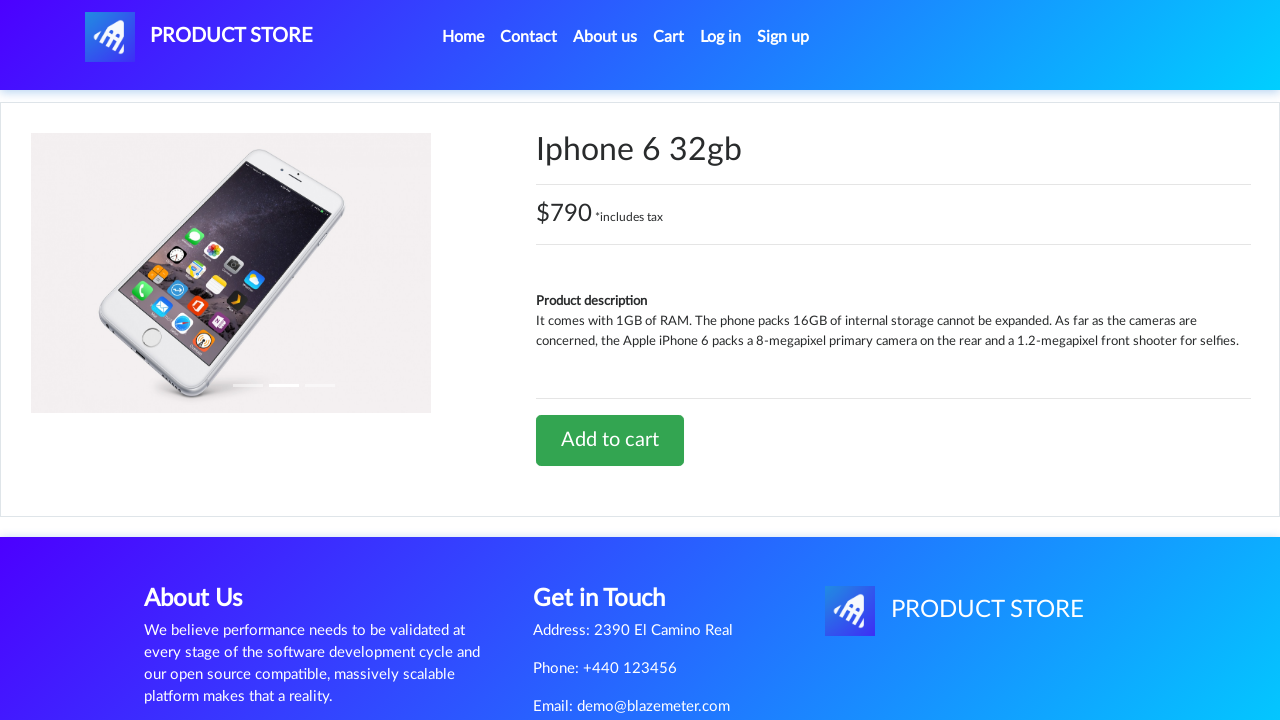

Waited 1 second for dialog to be handled
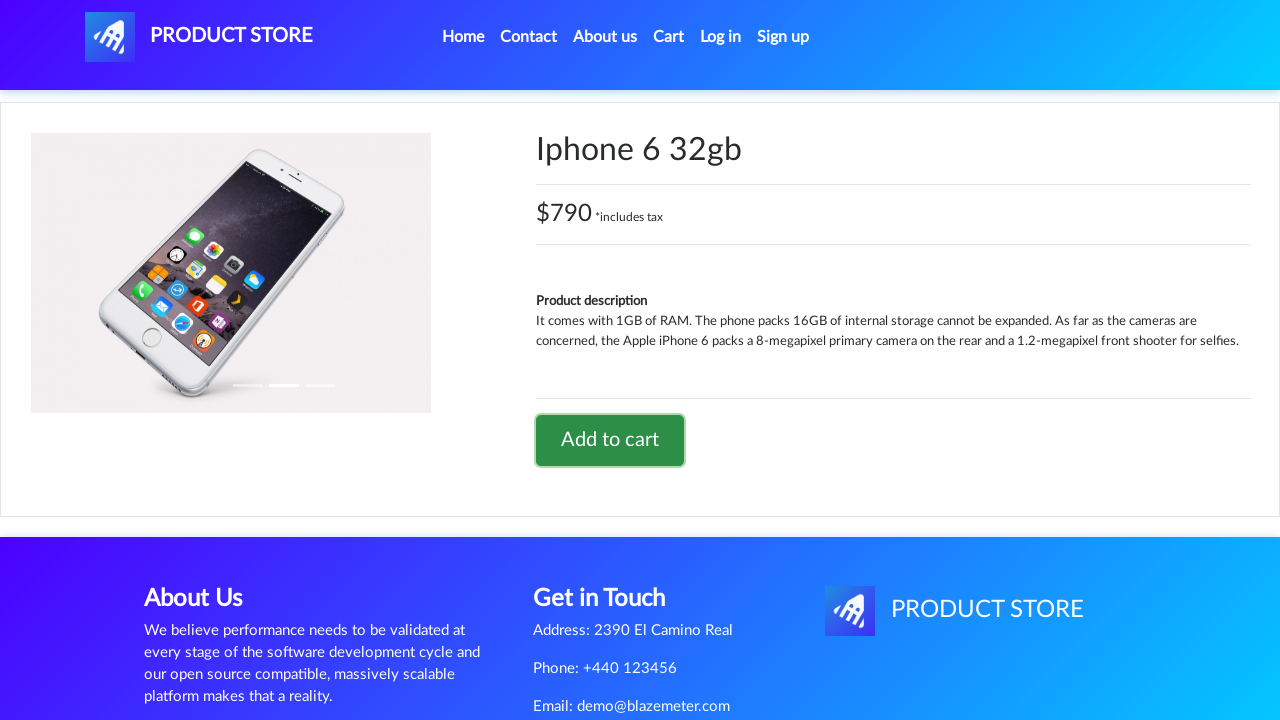

Clicked cart button to navigate to cart at (669, 37) on #cartur
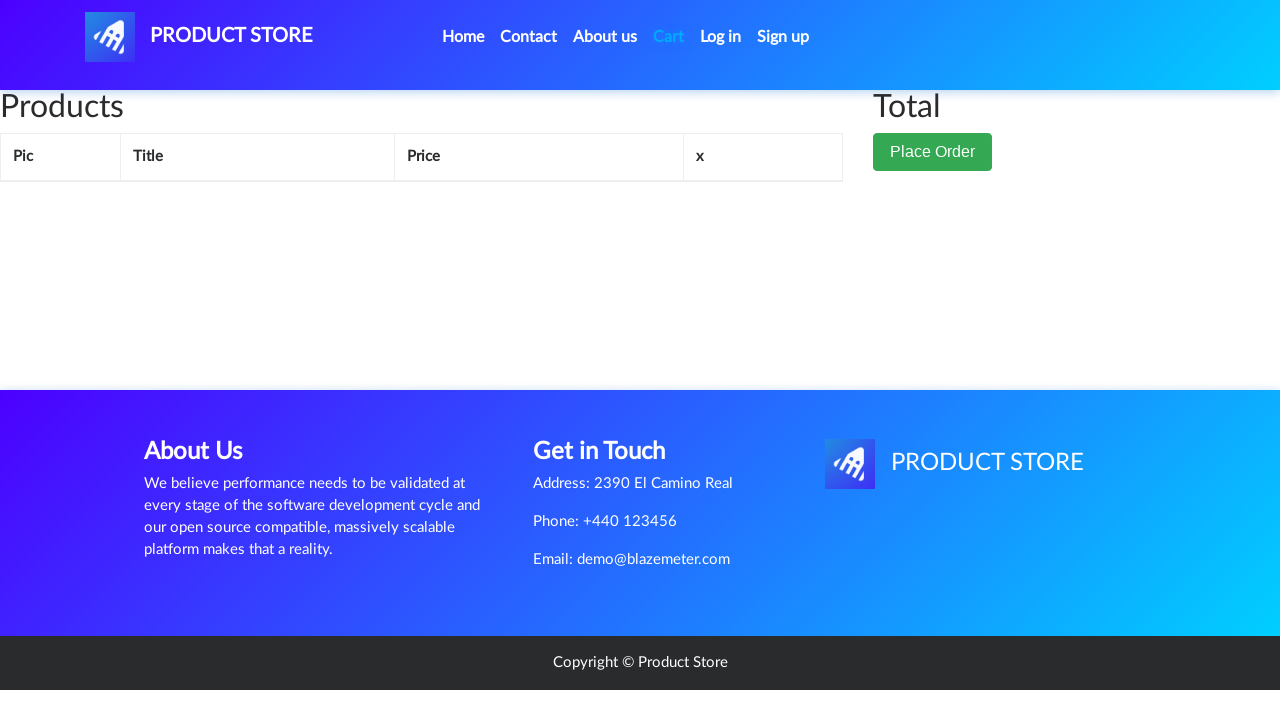

Cart page loaded and total price element displayed
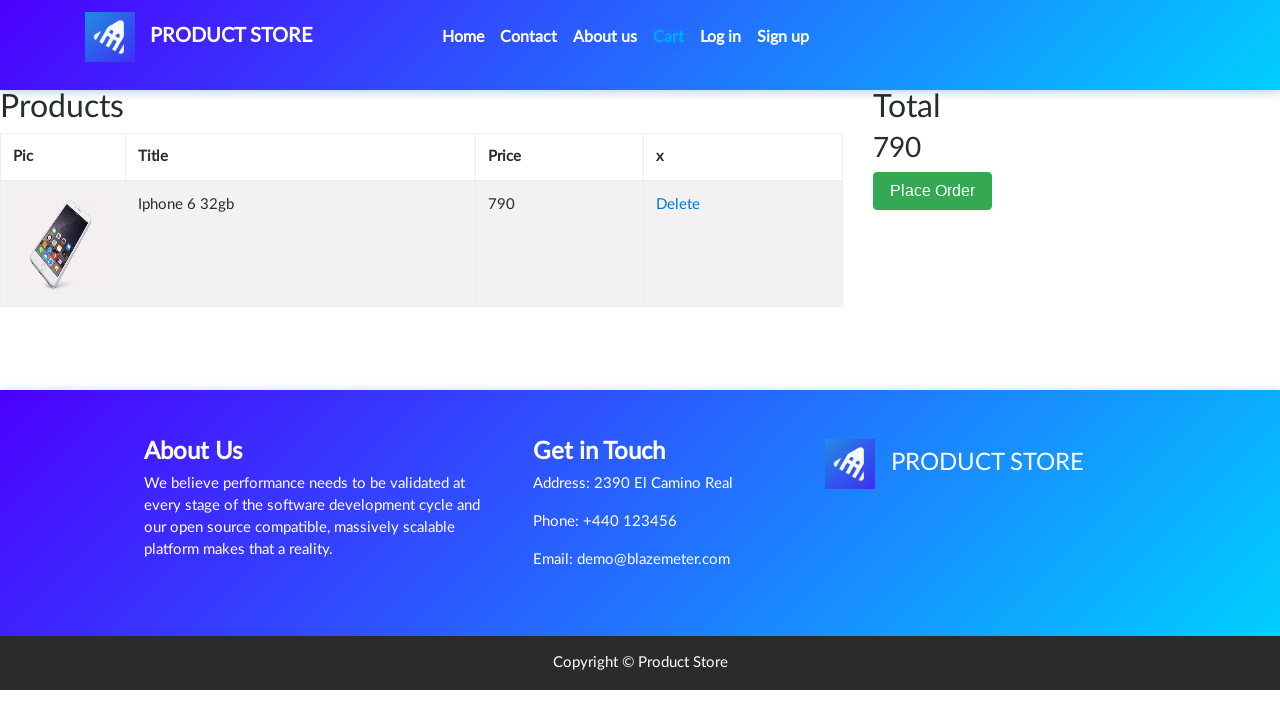

Clicked Place Order button to open modal at (933, 191) on button:has-text("Place Order")
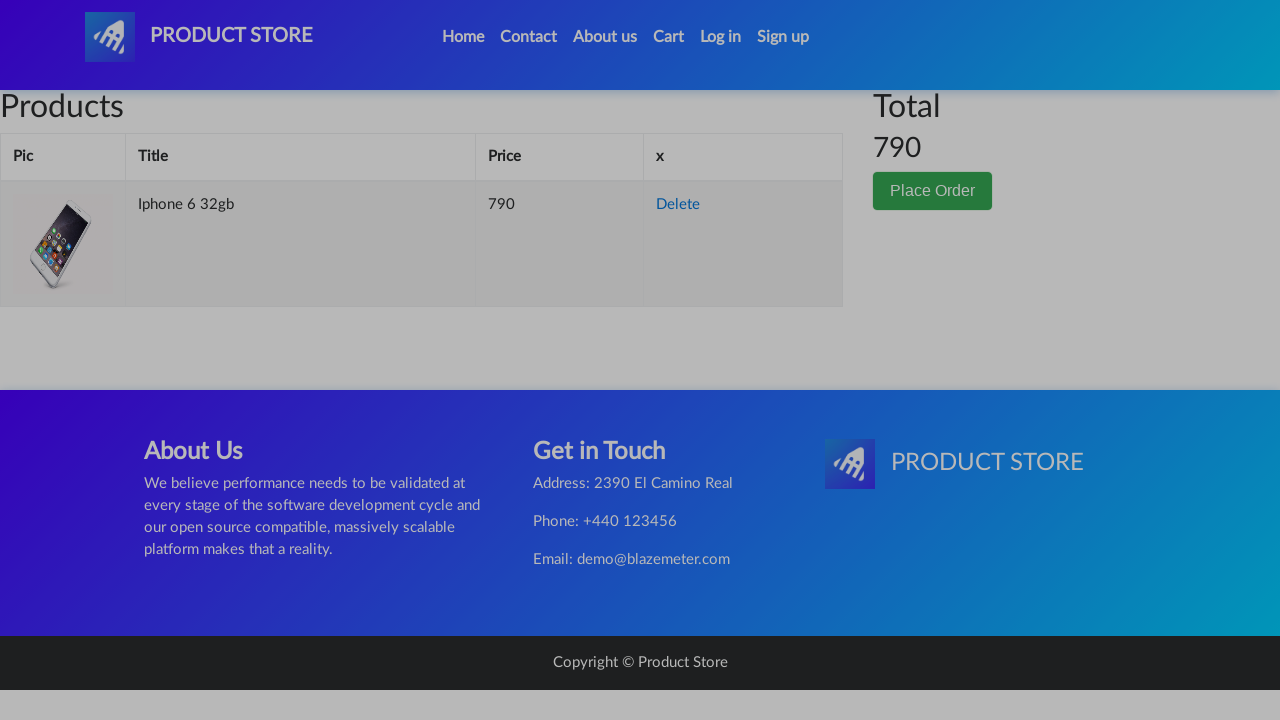

Modal shopping cart total displayed successfully
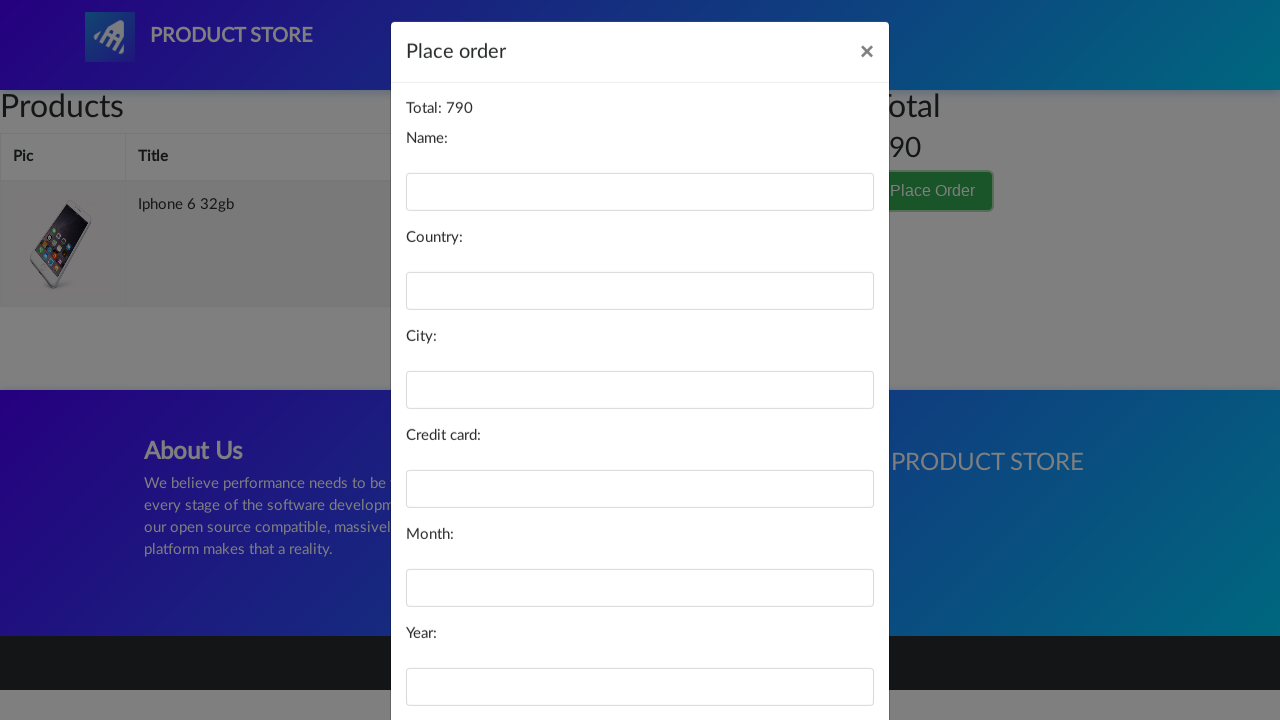

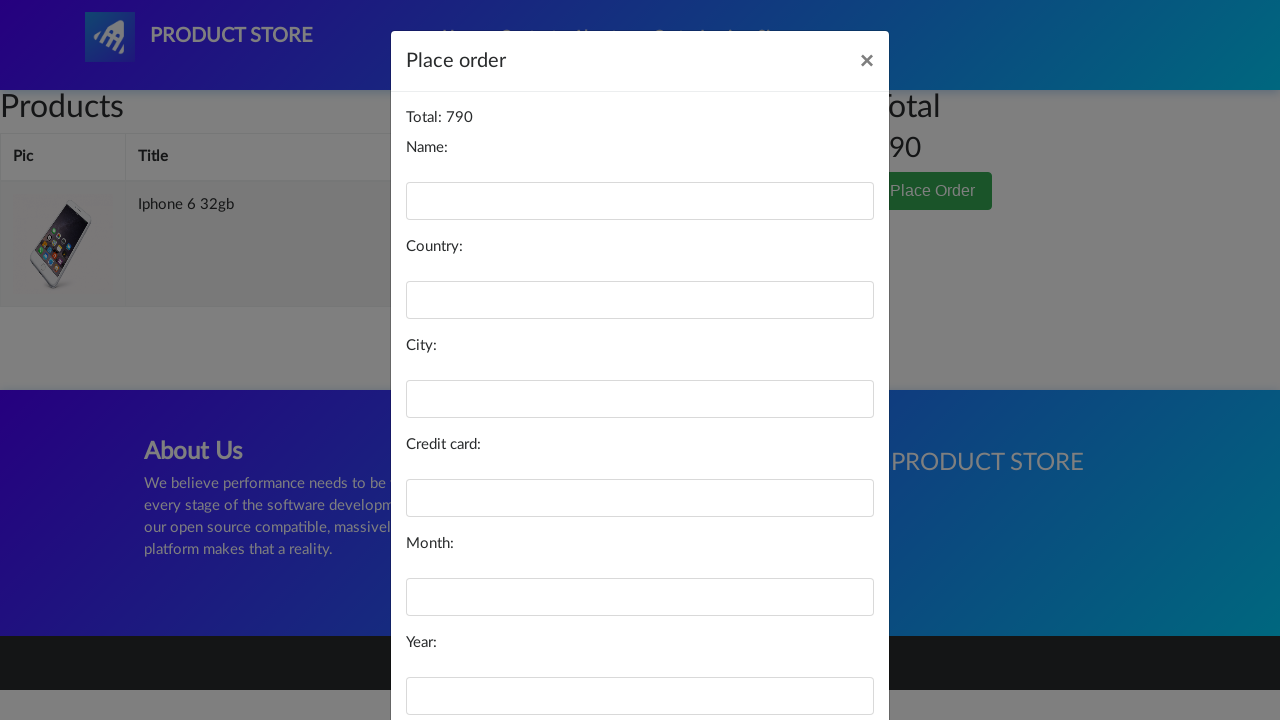